Tests browser tab/window handling by navigating to a practice page, finding links in the footer's first column, opening each link in a new tab using keyboard shortcuts, and then switching through all opened tabs.

Starting URL: https://rahulshettyacademy.com/AutomationPractice/

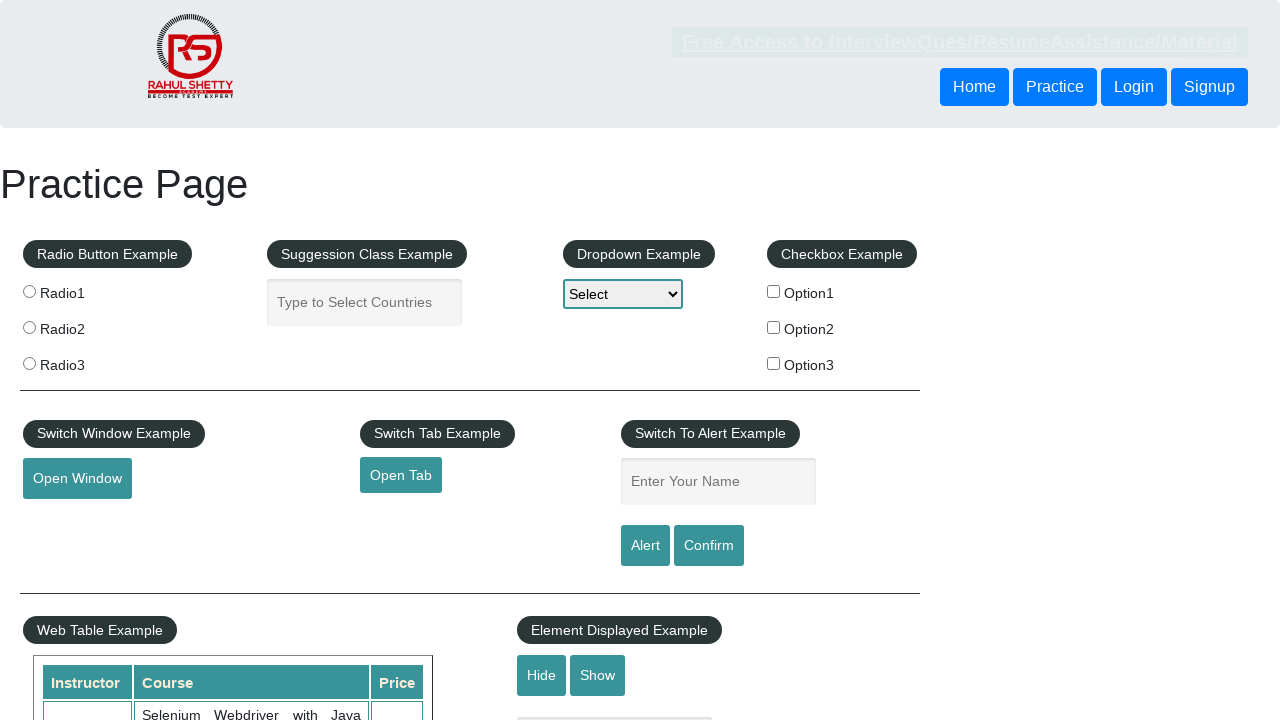

Waited for footer section to load
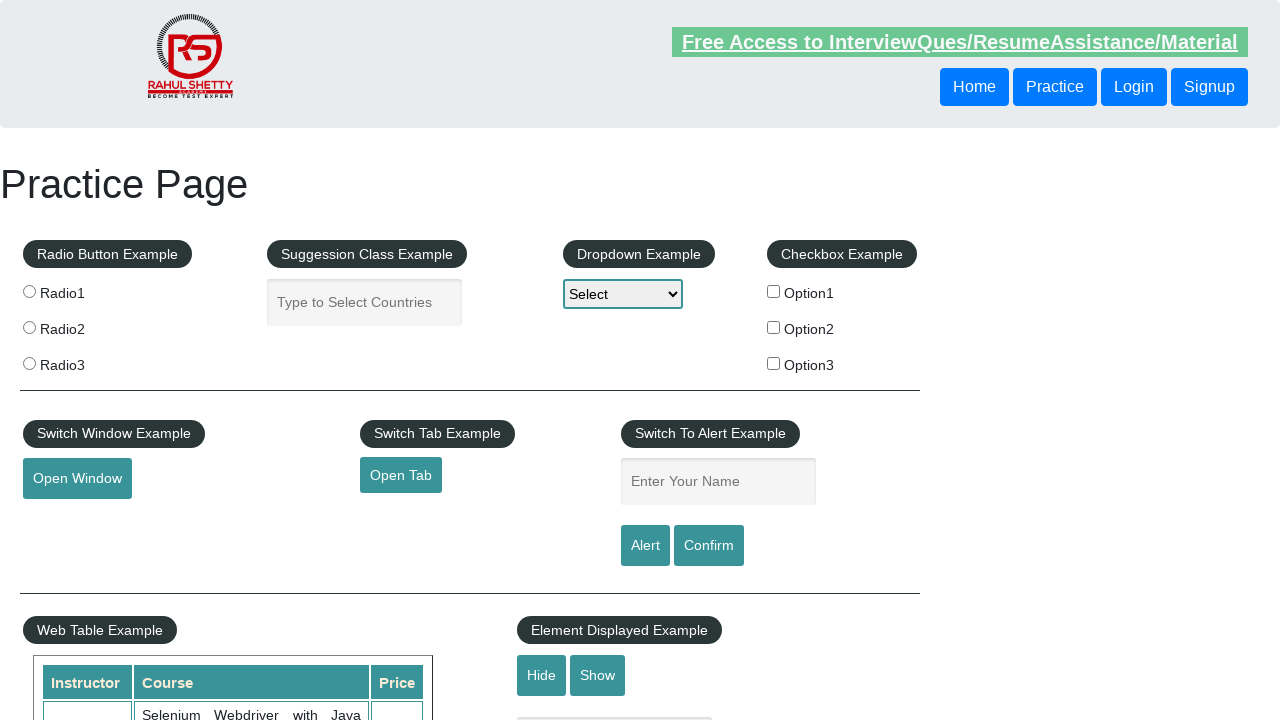

Located first column in footer table
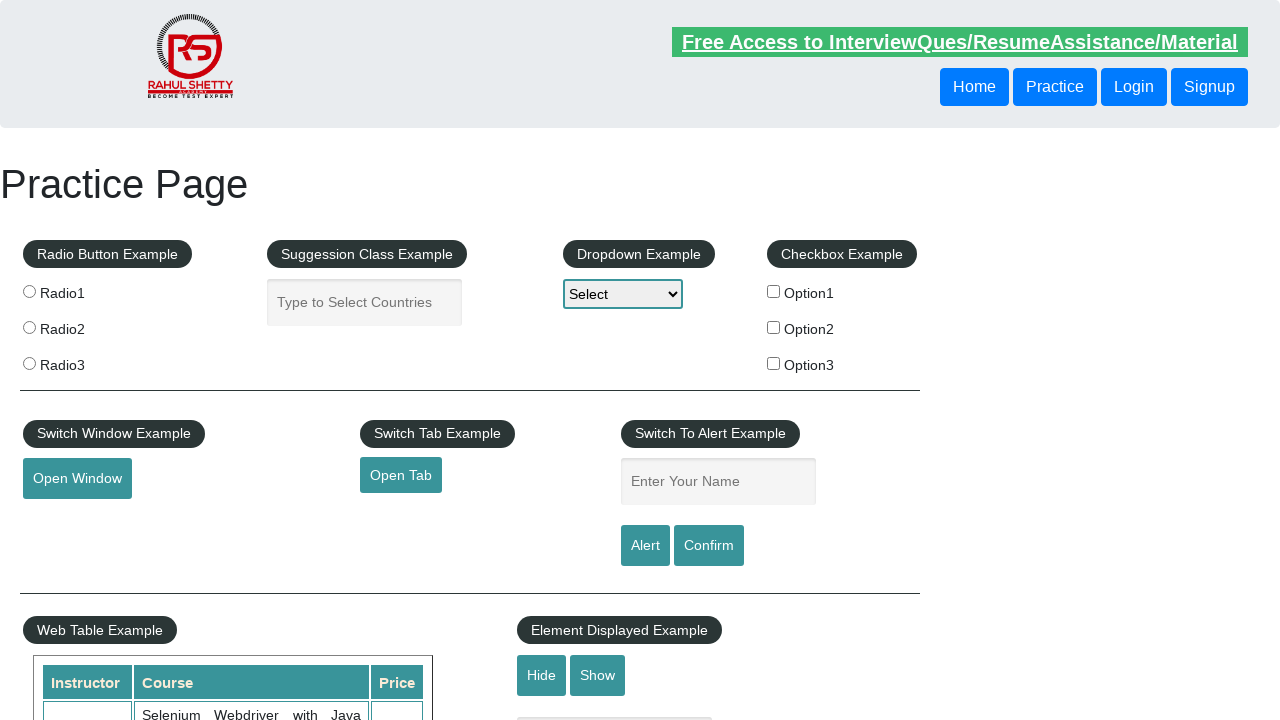

Found 5 links in first column
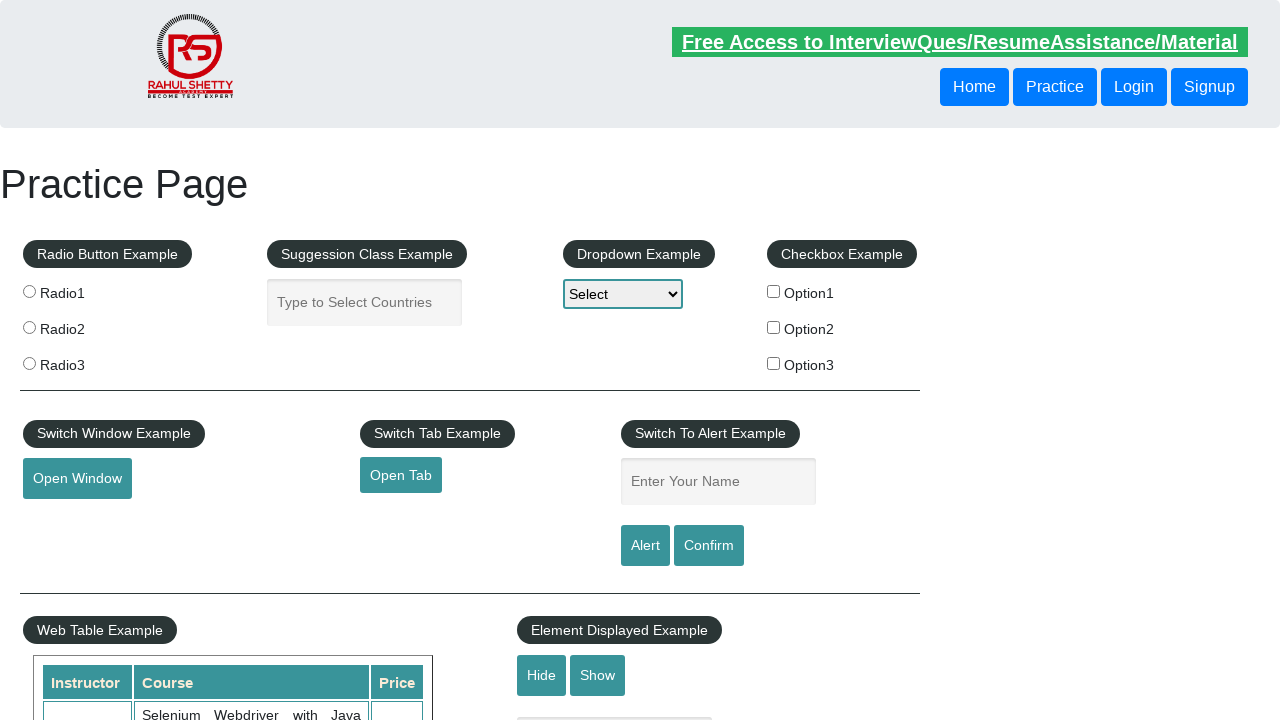

Opened link 1 in new tab using Ctrl+Click at (68, 520) on xpath=//table/tbody/tr/td[1]/ul >> a >> nth=1
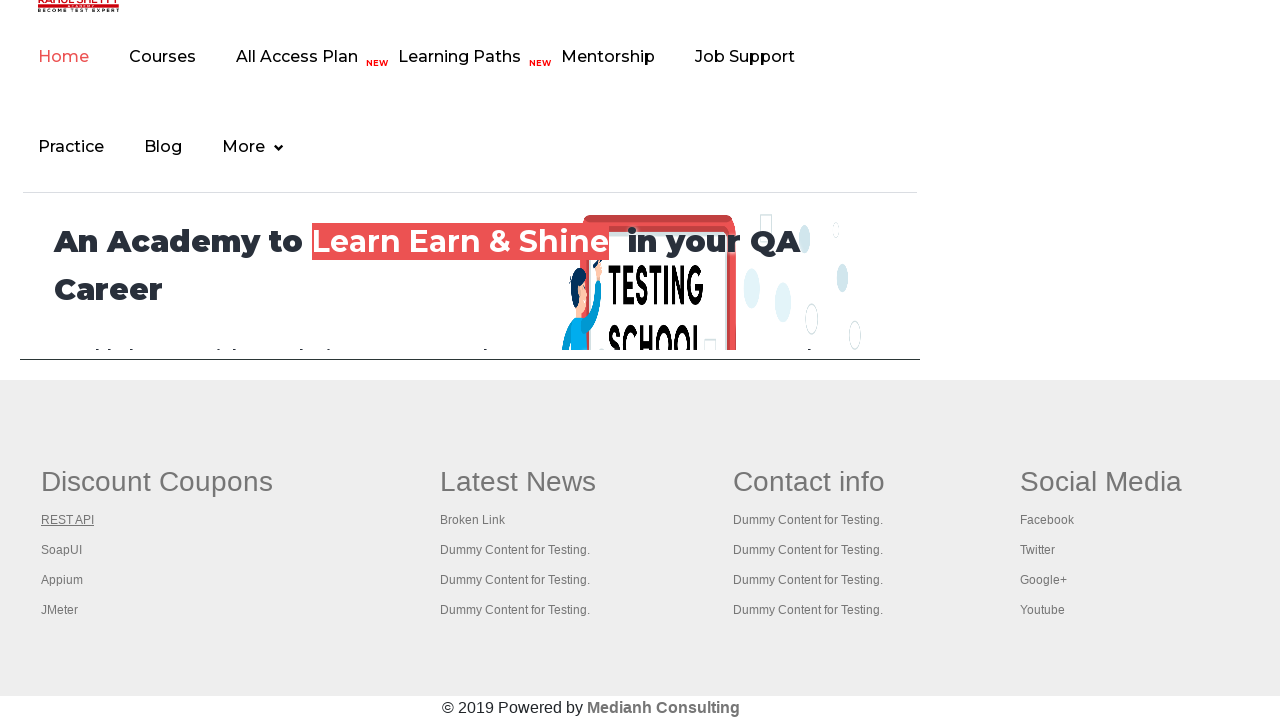

Waited for new tab to open
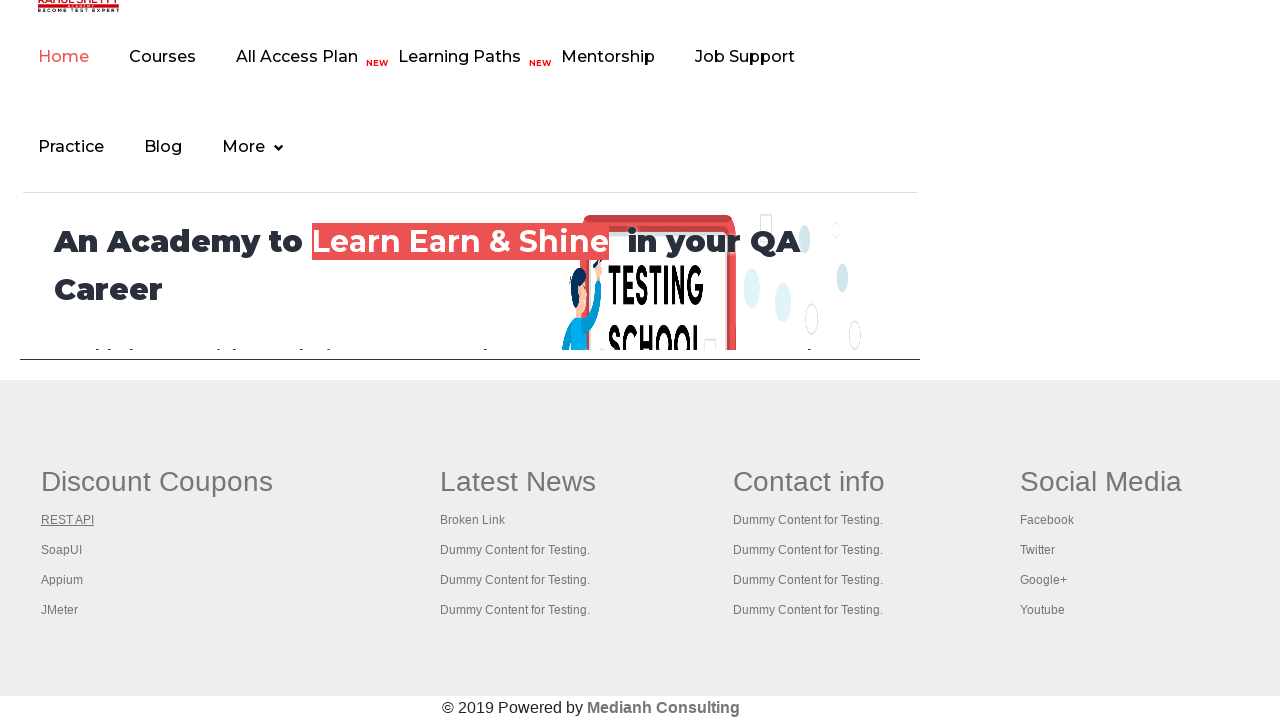

Opened link 2 in new tab using Ctrl+Click at (62, 550) on xpath=//table/tbody/tr/td[1]/ul >> a >> nth=2
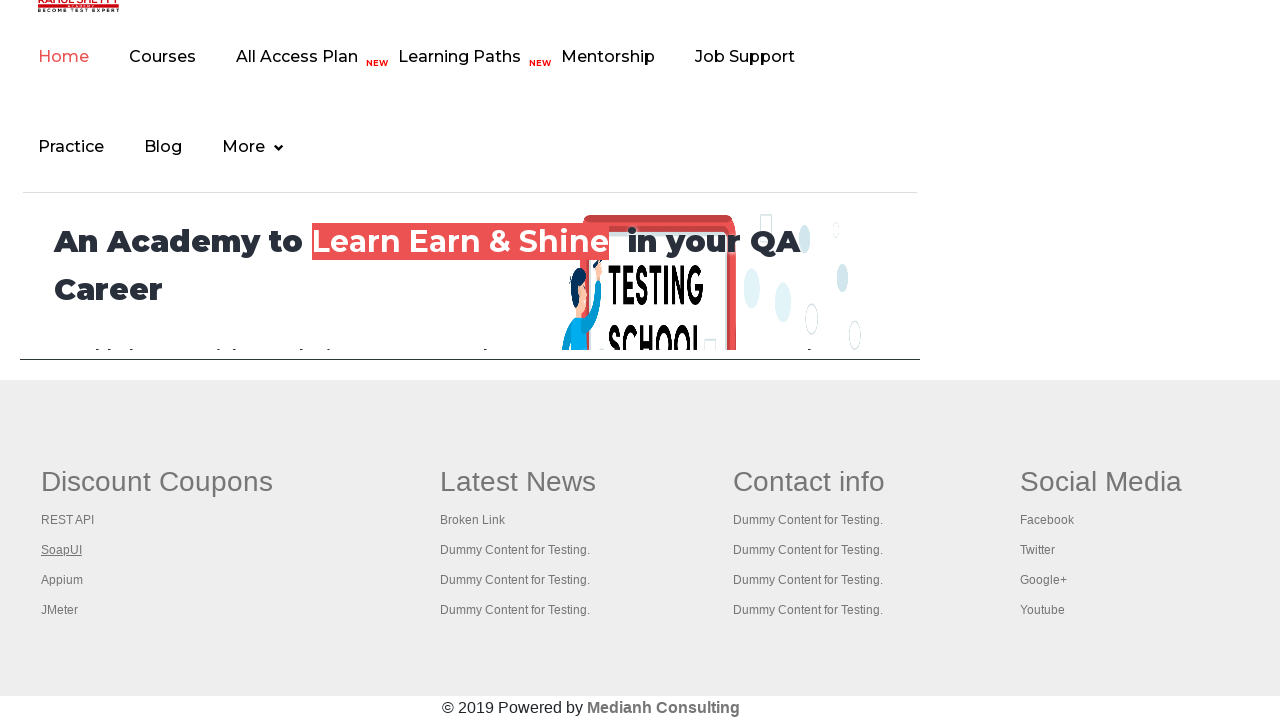

Waited for new tab to open
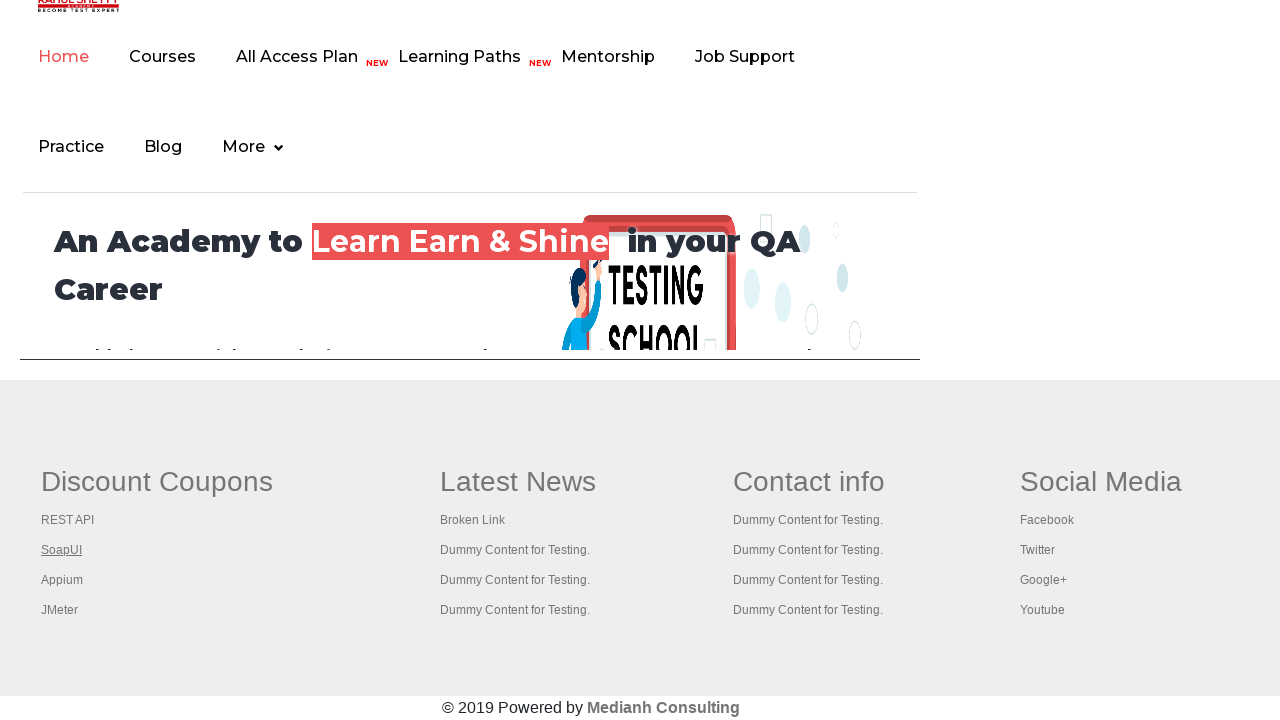

Opened link 3 in new tab using Ctrl+Click at (62, 580) on xpath=//table/tbody/tr/td[1]/ul >> a >> nth=3
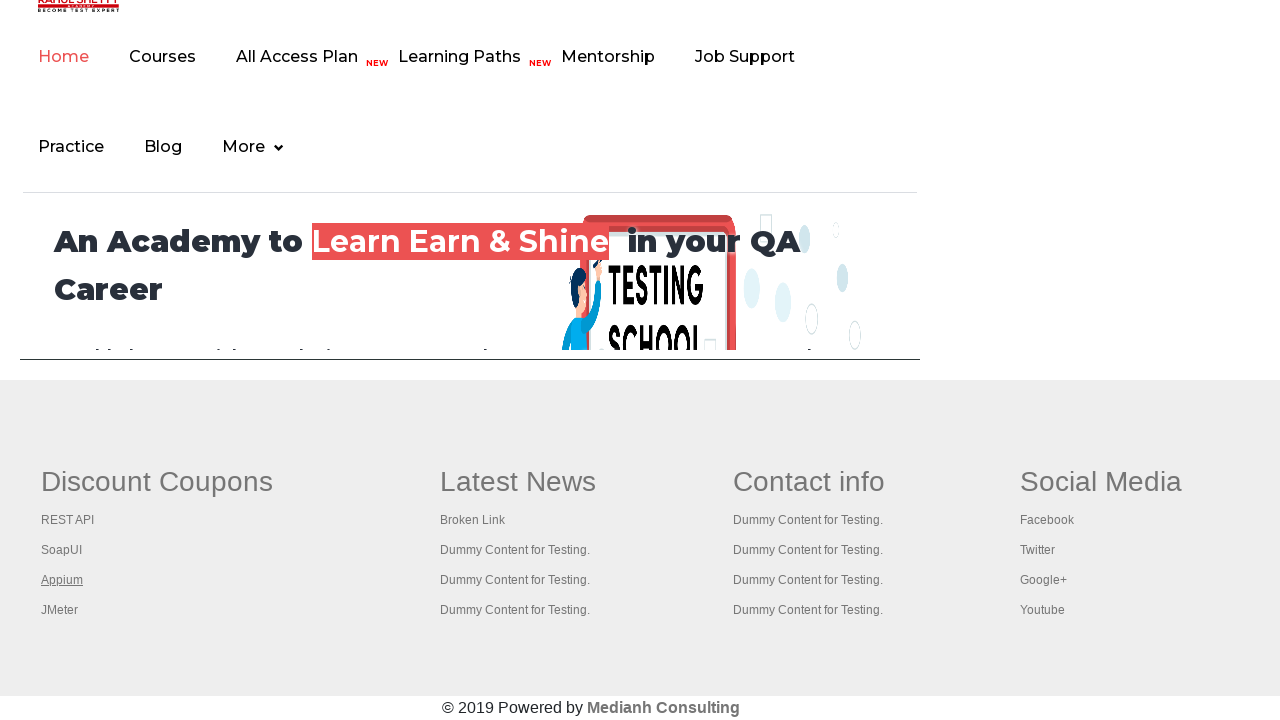

Waited for new tab to open
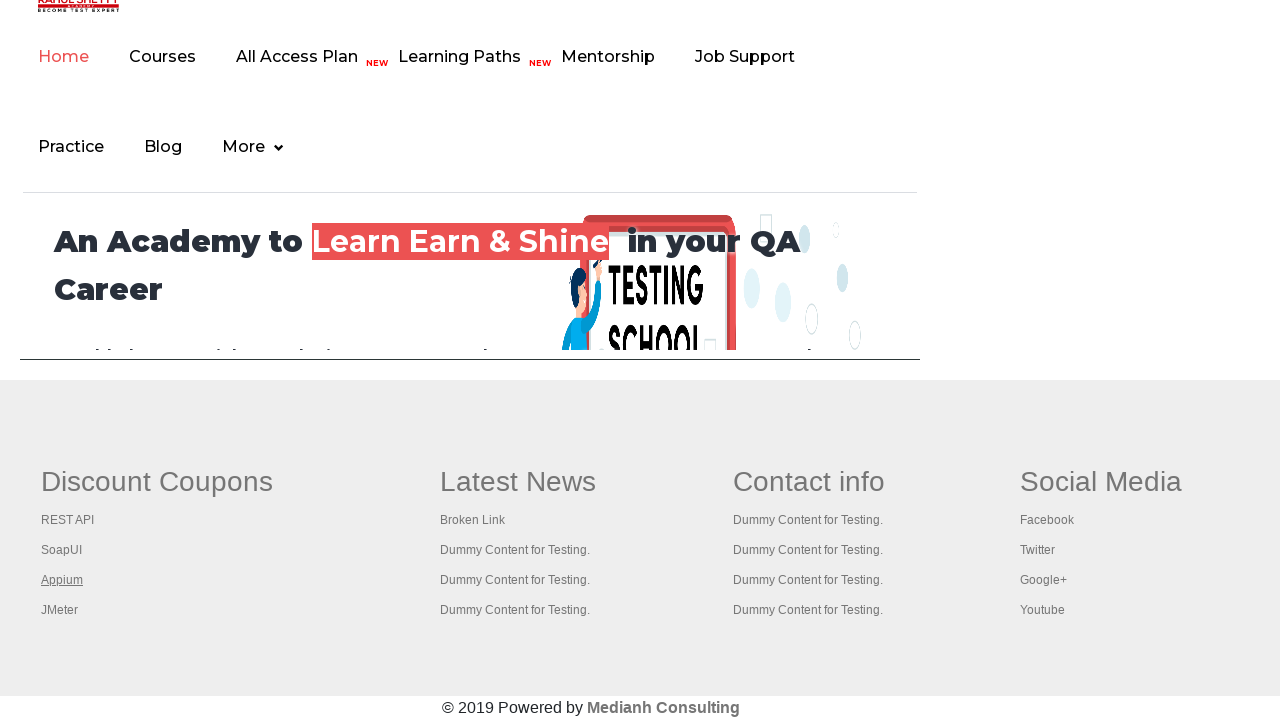

Opened link 4 in new tab using Ctrl+Click at (60, 610) on xpath=//table/tbody/tr/td[1]/ul >> a >> nth=4
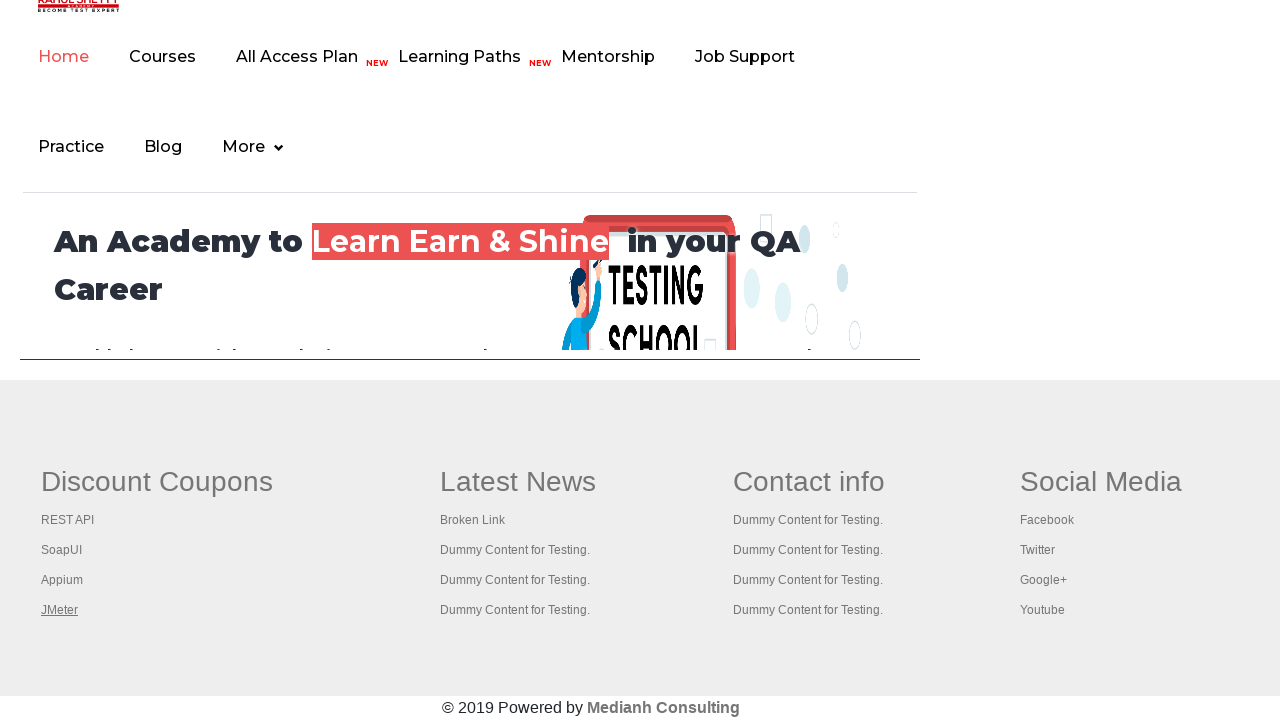

Waited for new tab to open
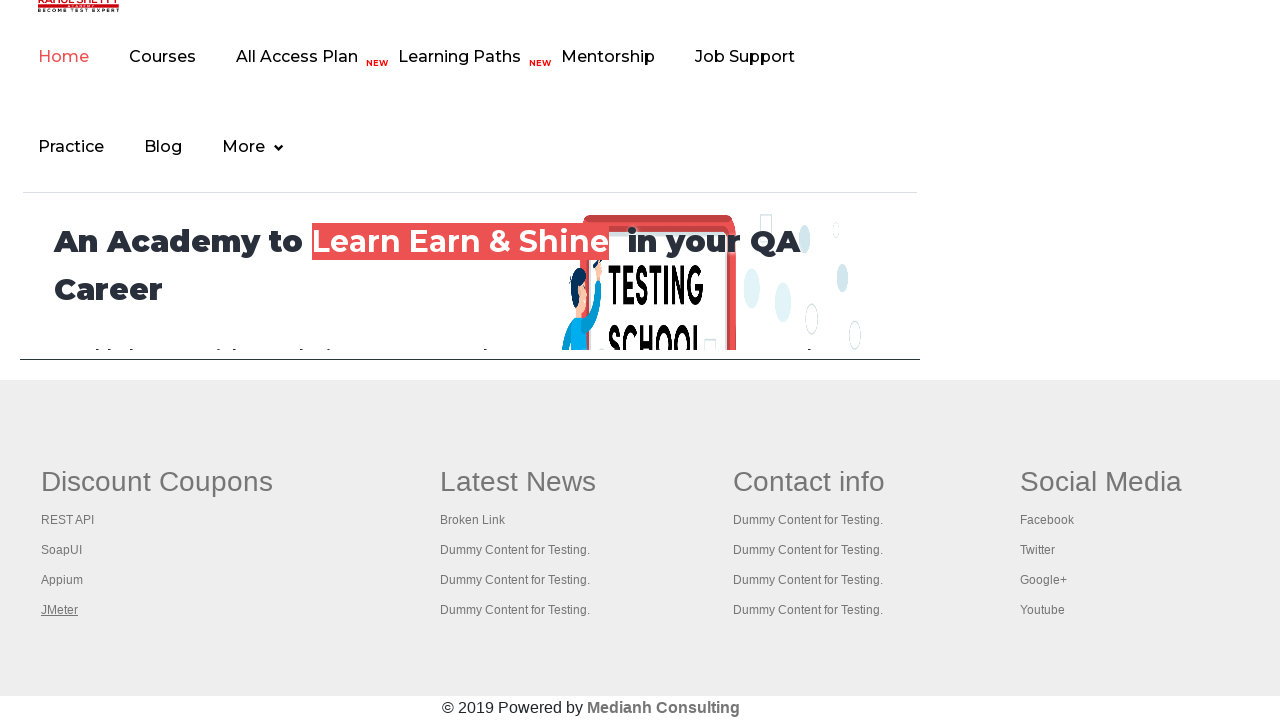

Retrieved all 5 open tabs from context
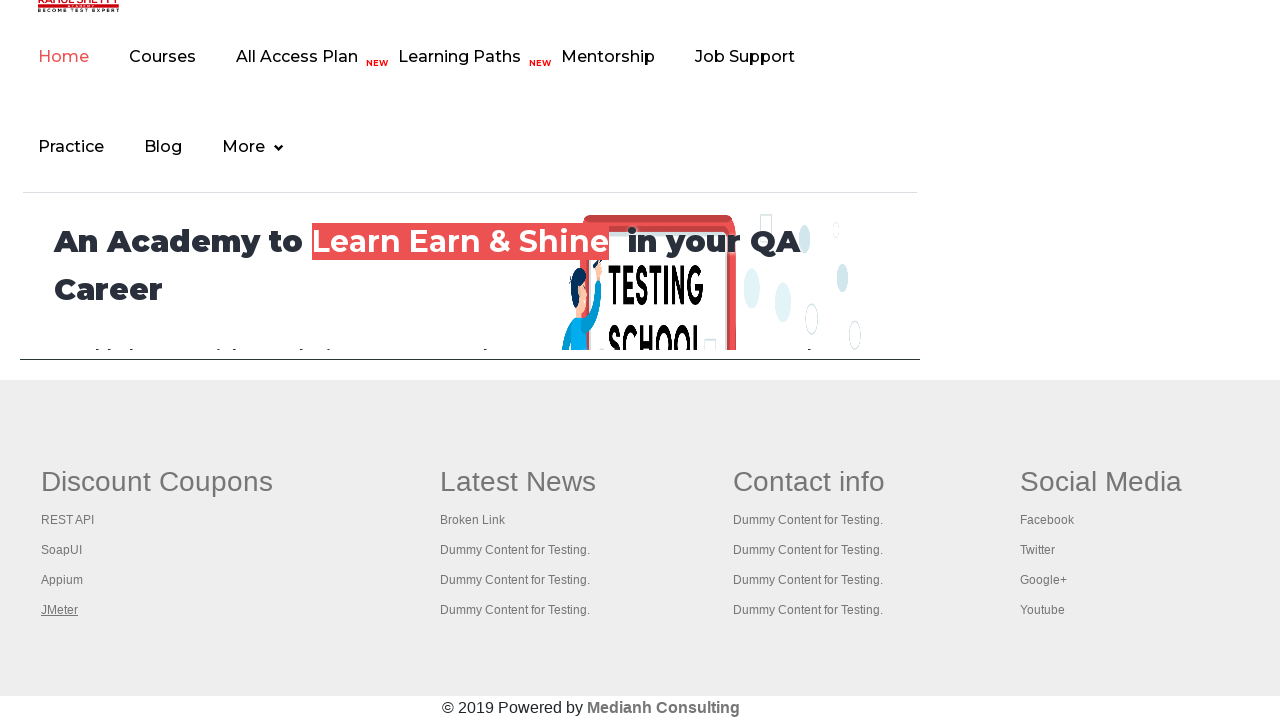

Switched to next tab
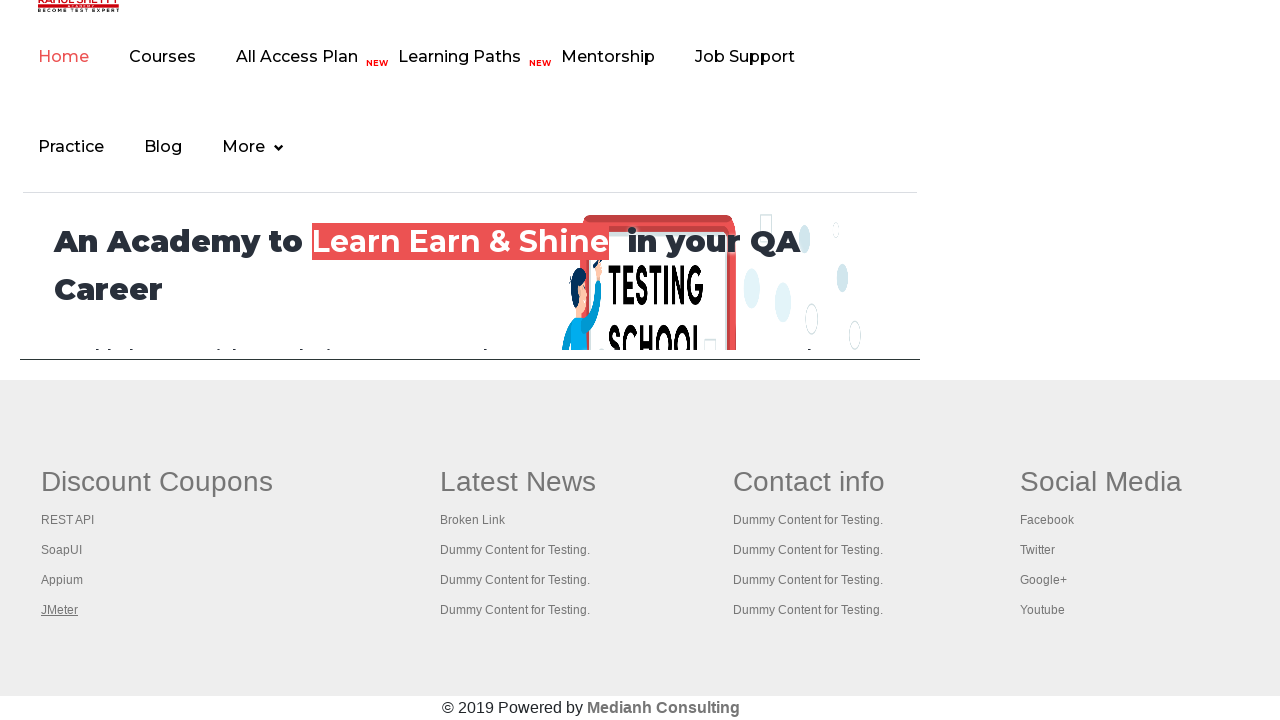

Tab finished loading (domcontentloaded state reached)
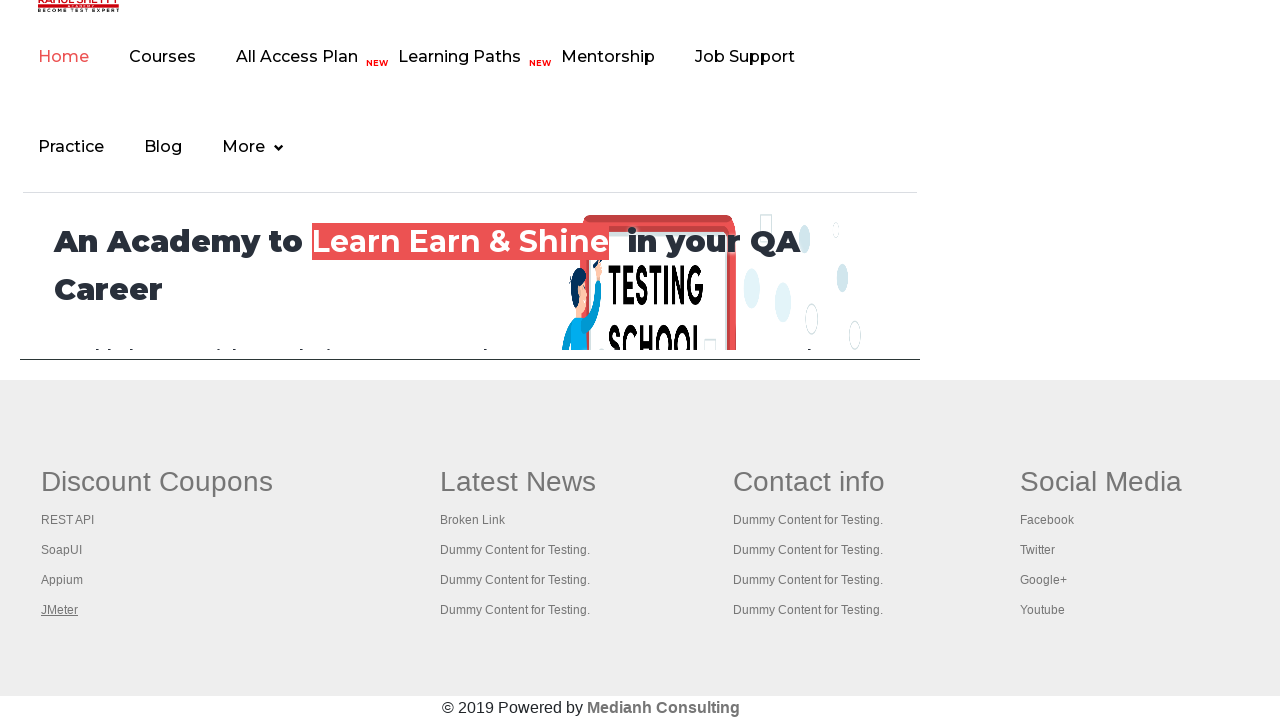

Switched to next tab
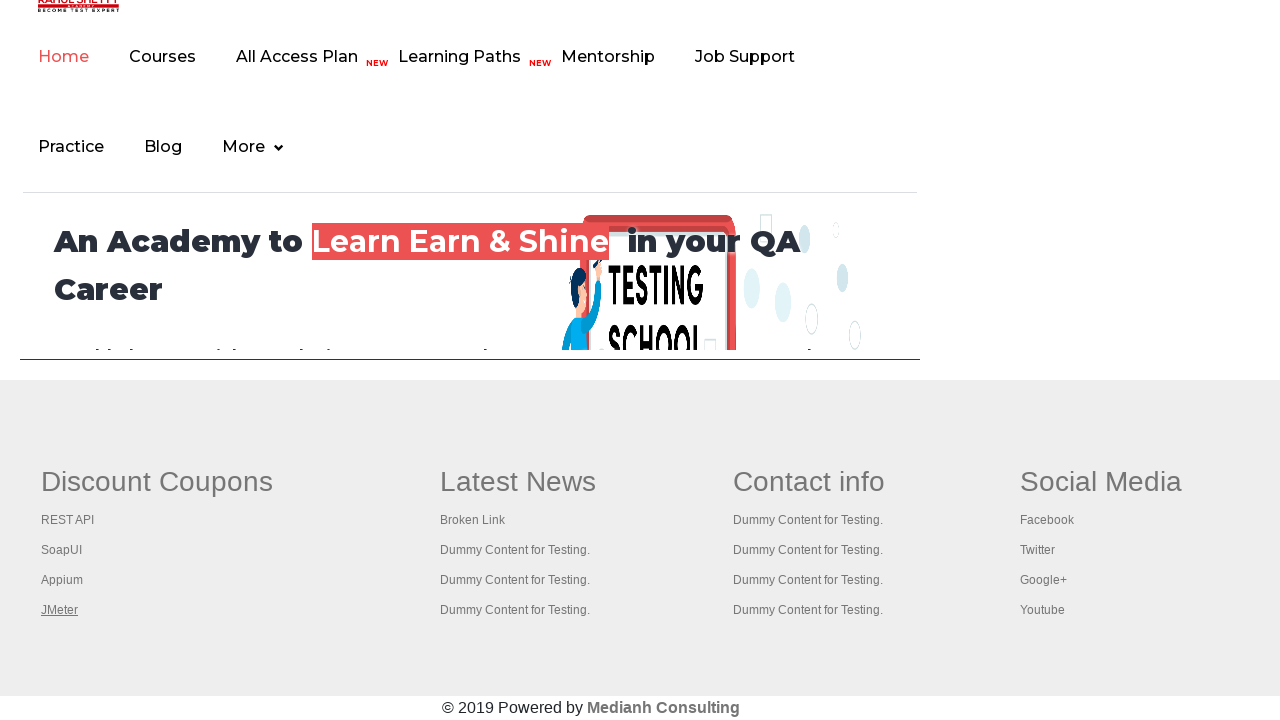

Tab finished loading (domcontentloaded state reached)
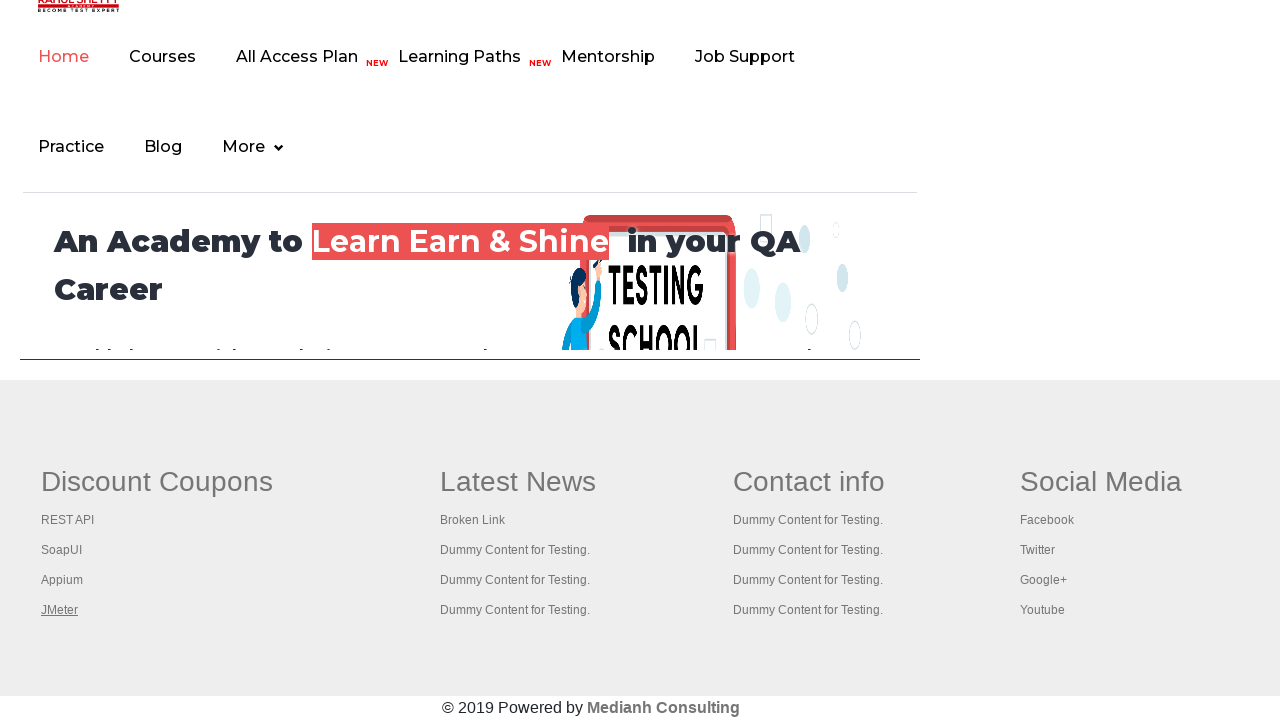

Switched to next tab
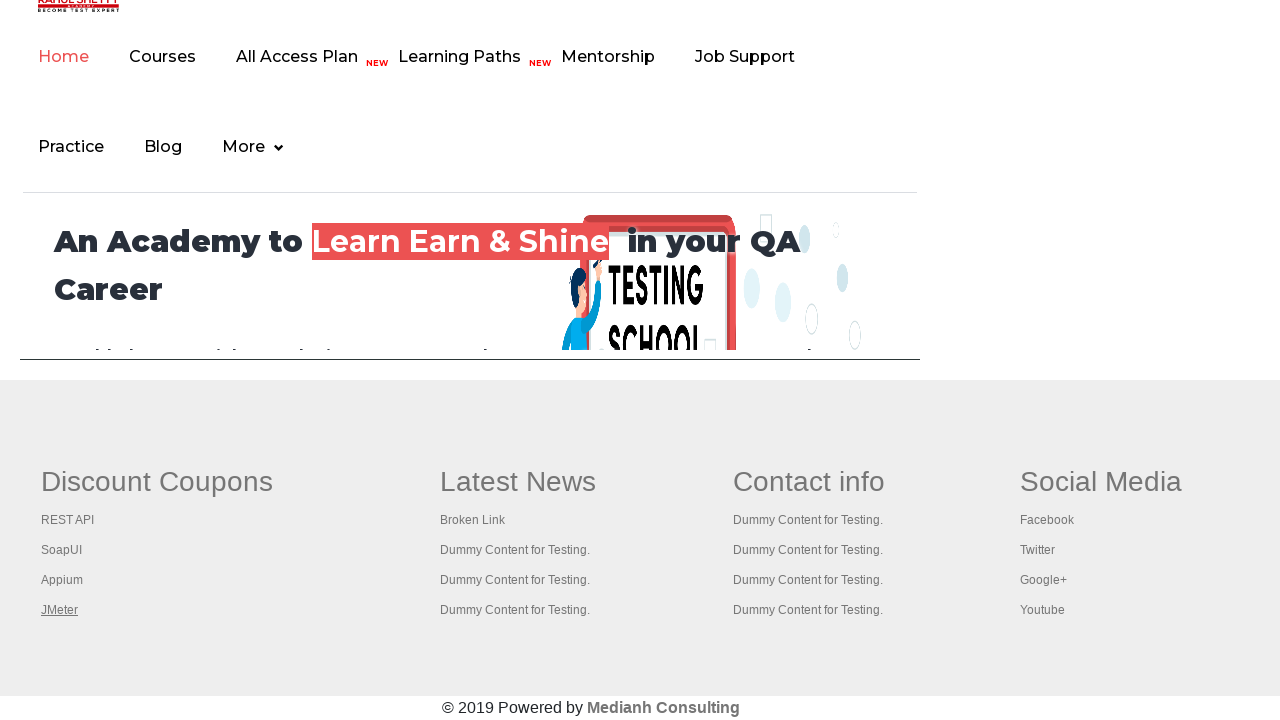

Tab finished loading (domcontentloaded state reached)
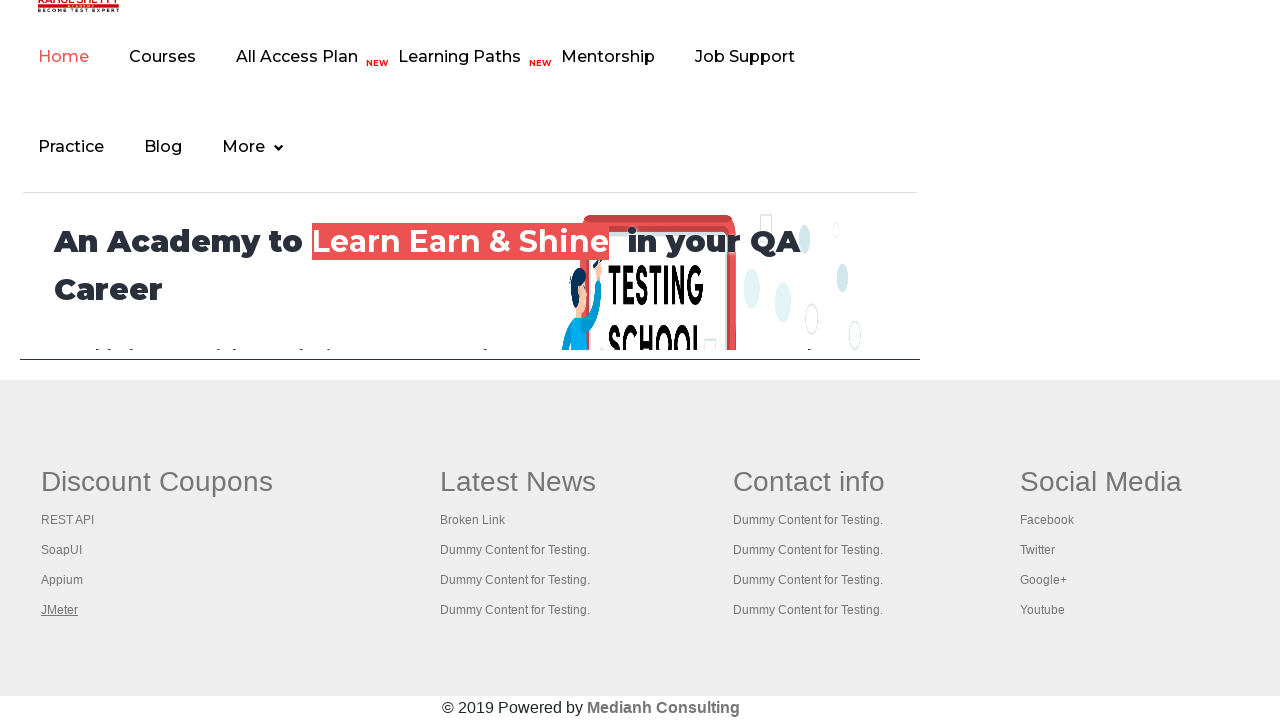

Switched to next tab
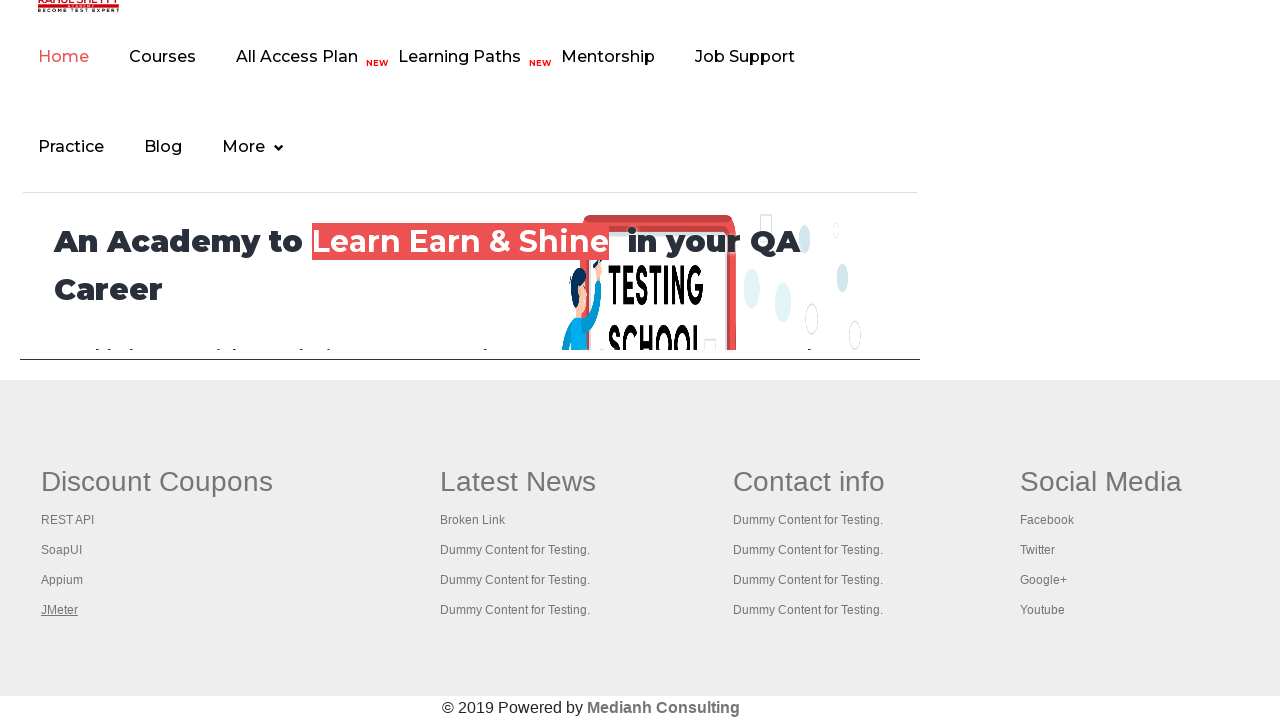

Tab finished loading (domcontentloaded state reached)
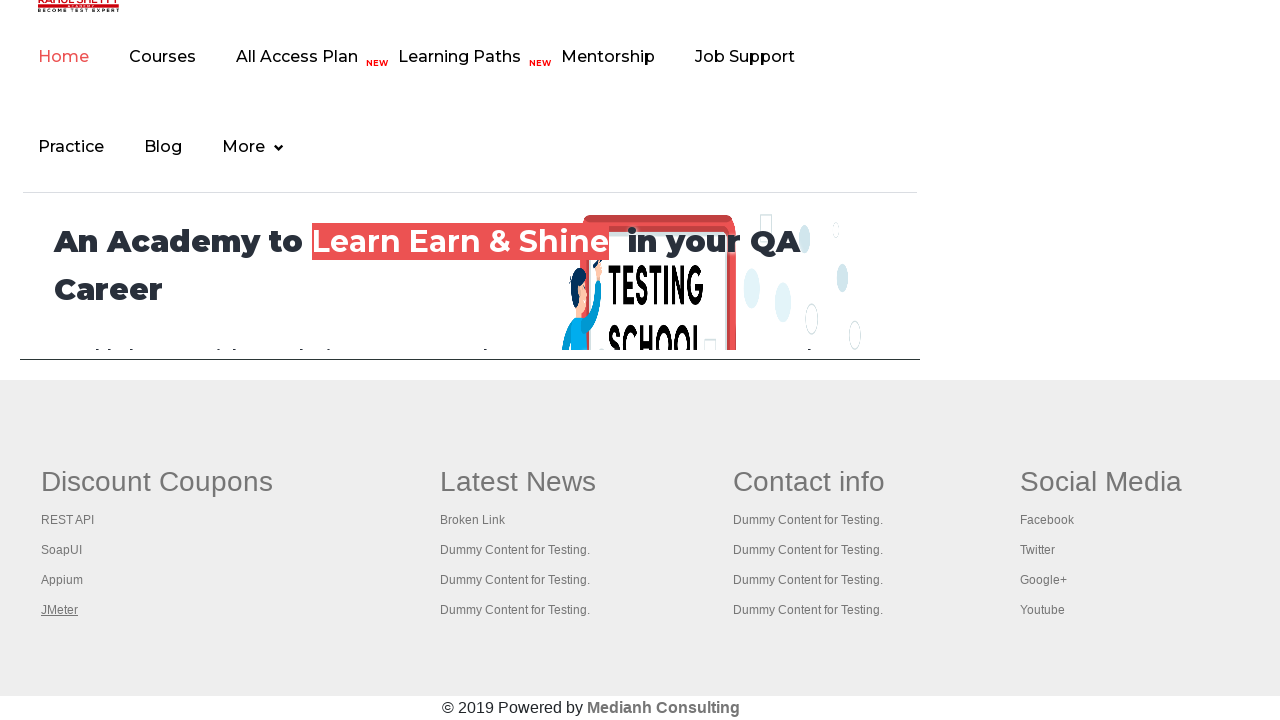

Switched to next tab
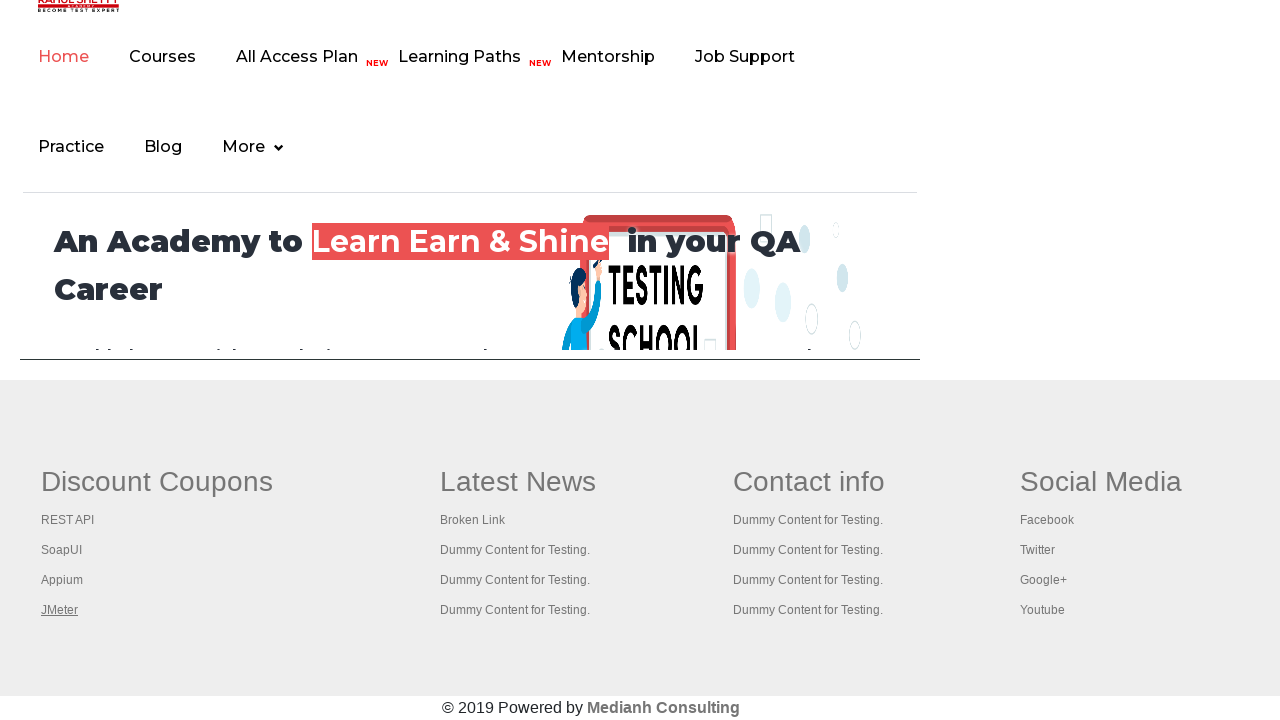

Tab finished loading (domcontentloaded state reached)
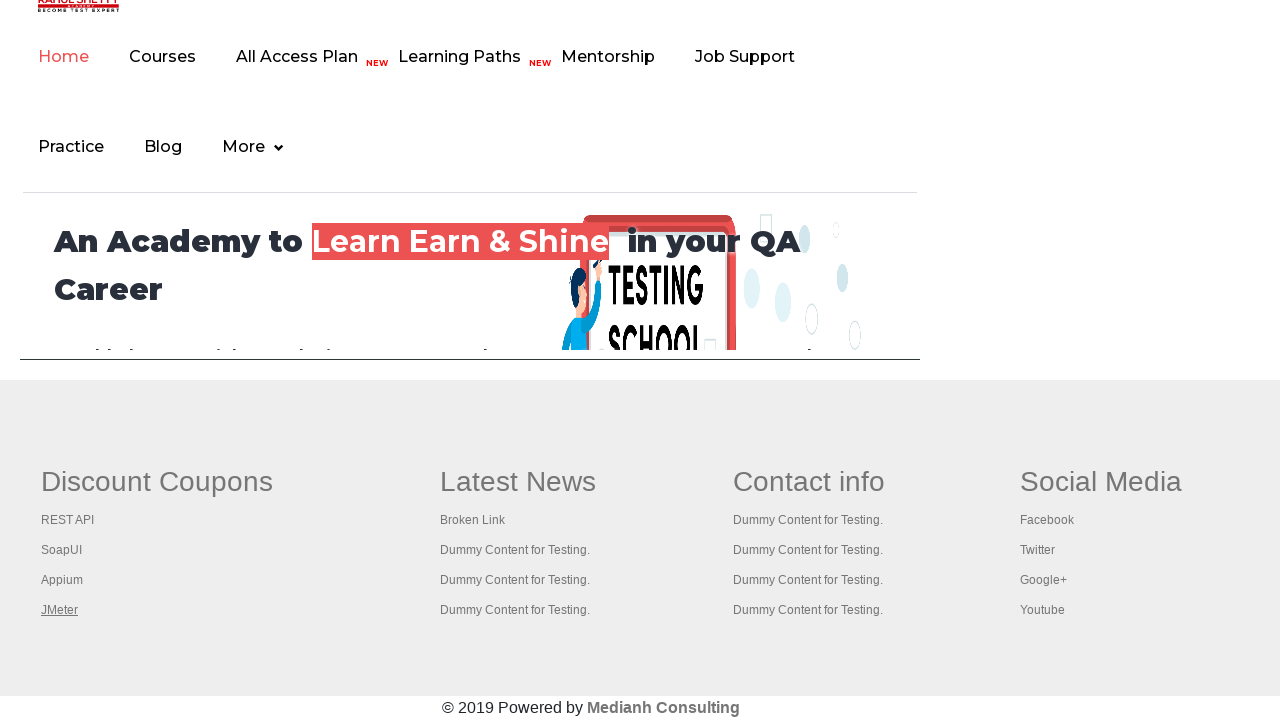

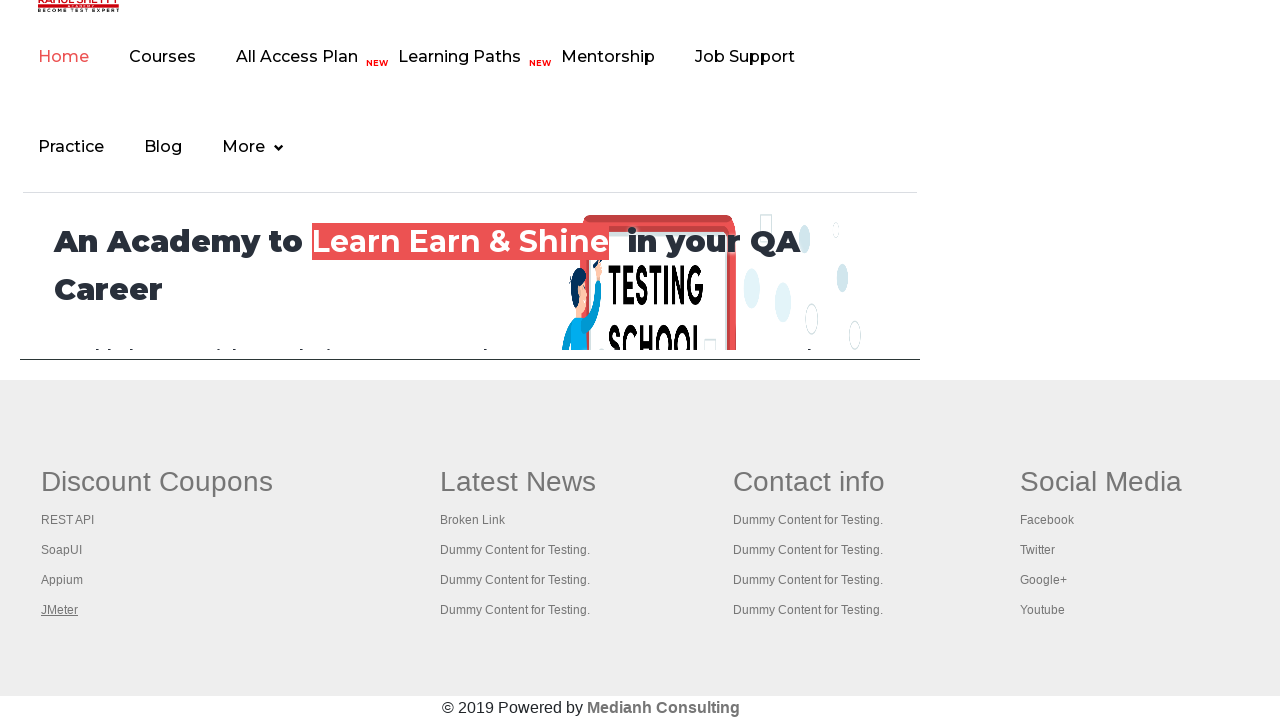